Validates that the OrangeHRM login page title is correct by checking if it matches "OrangeHRM"

Starting URL: https://opensource-demo.orangehrmlive.com/web/index.php/auth/login

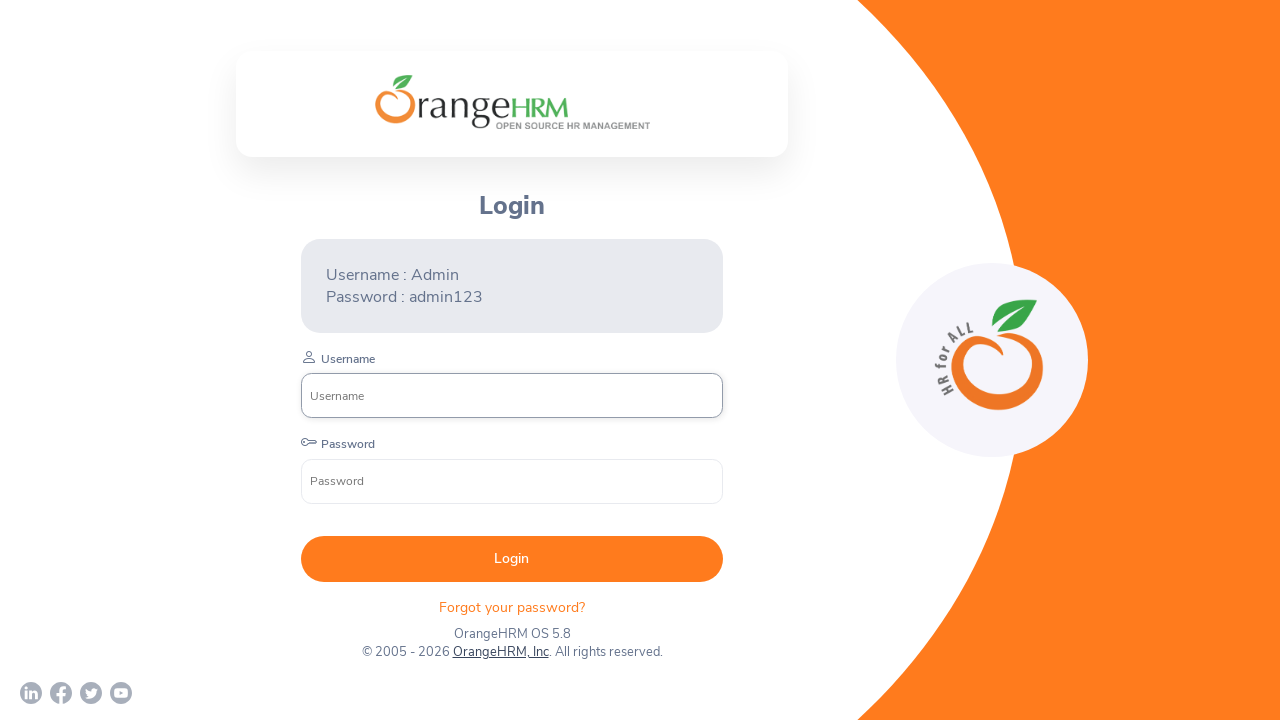

Waited for page to reach domcontentloaded state
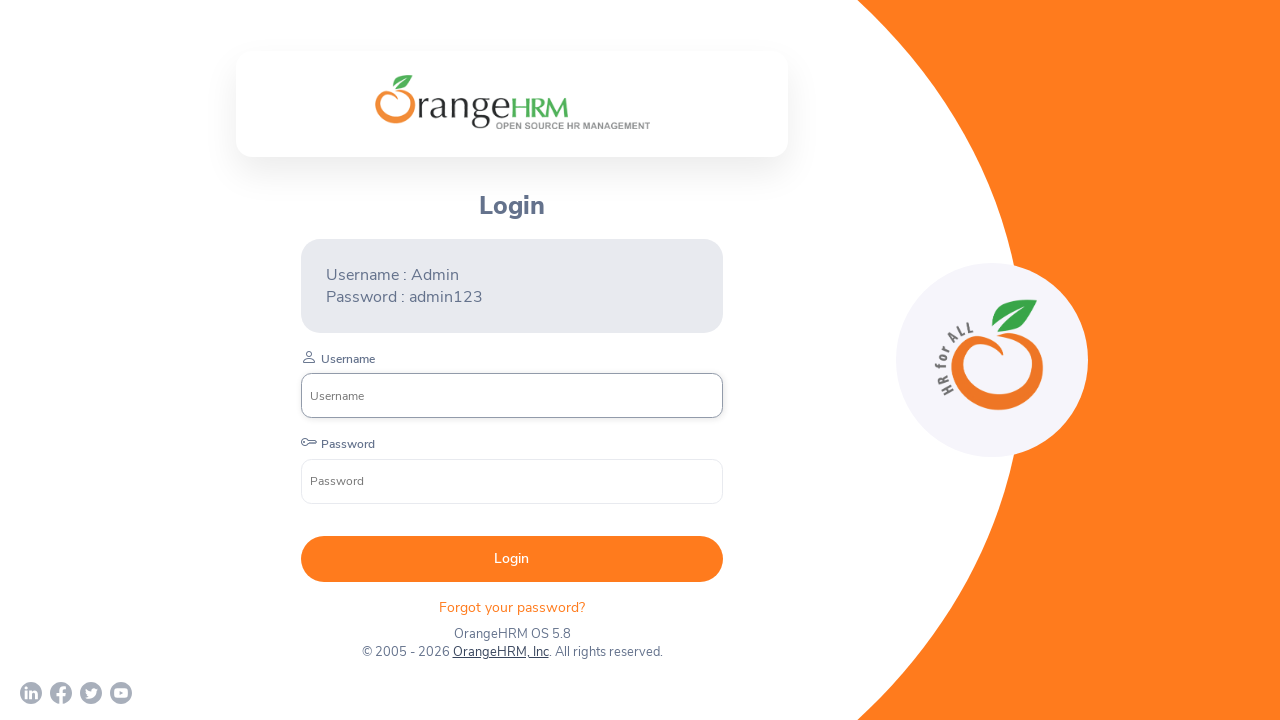

Retrieved page title
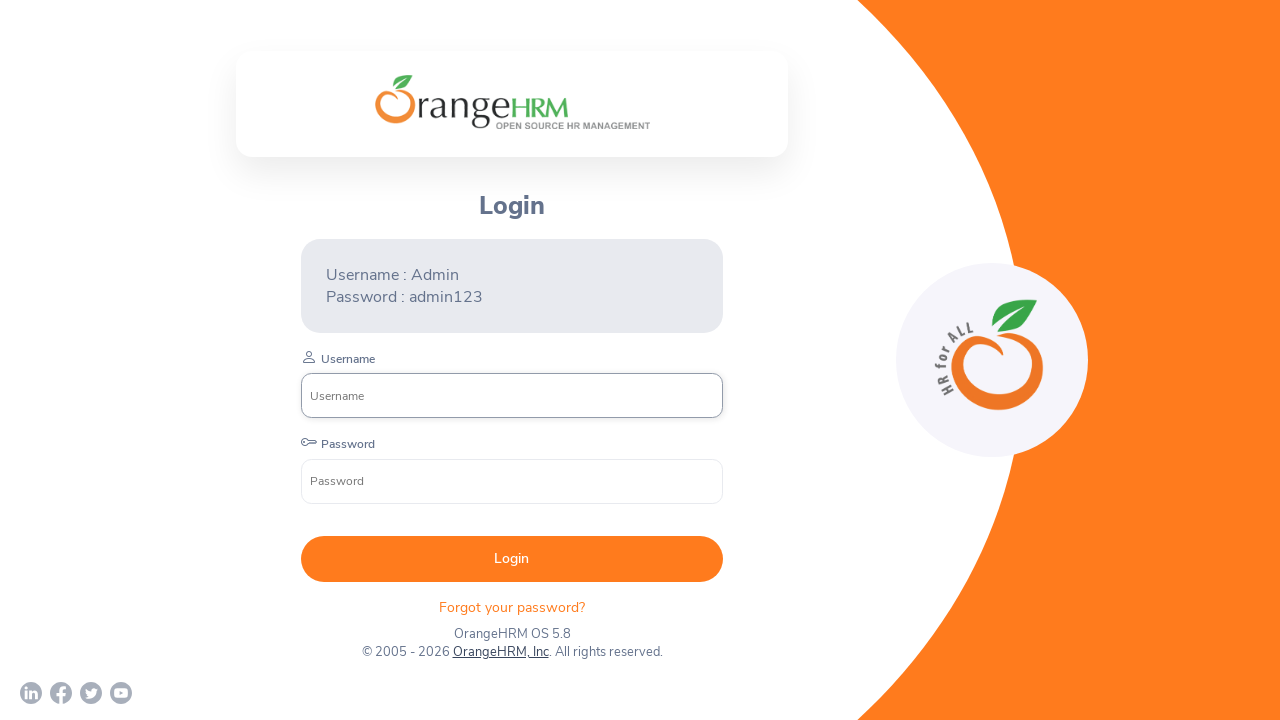

Verified page title matches expected 'OrangeHRM'
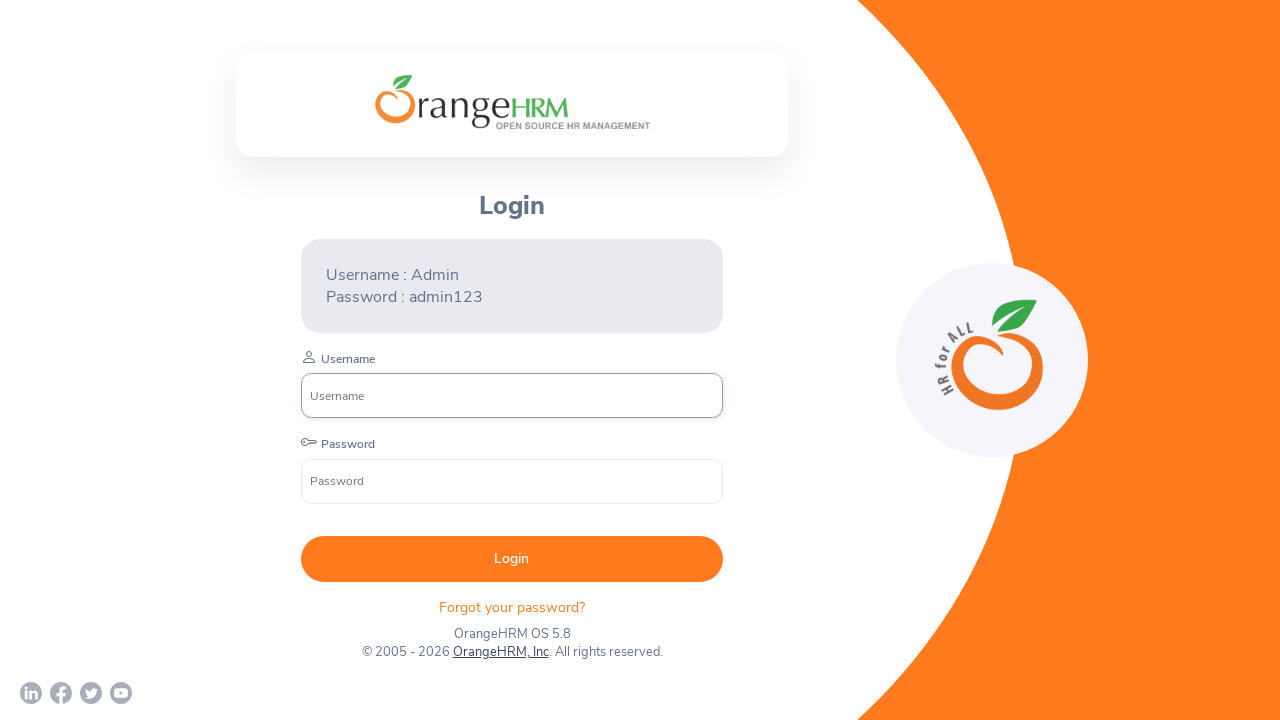

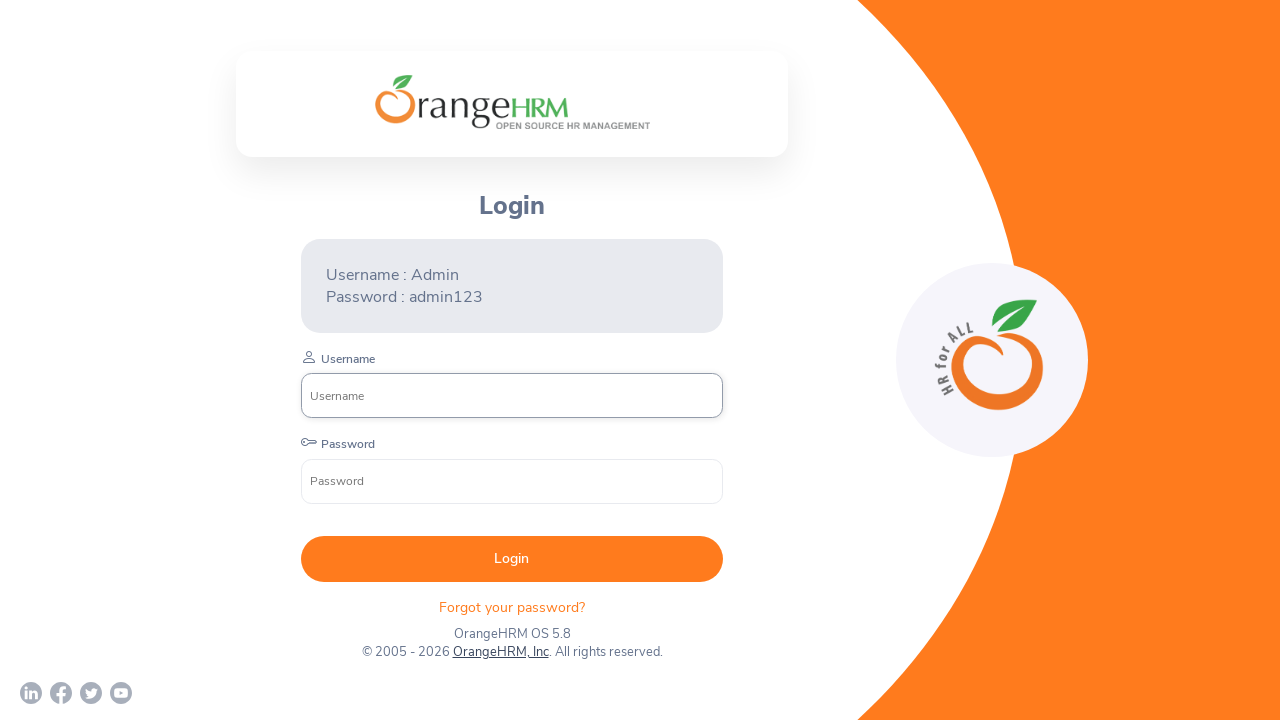